Takes a screenshot of the current page

Starting URL: https://www.hotstar.com/in

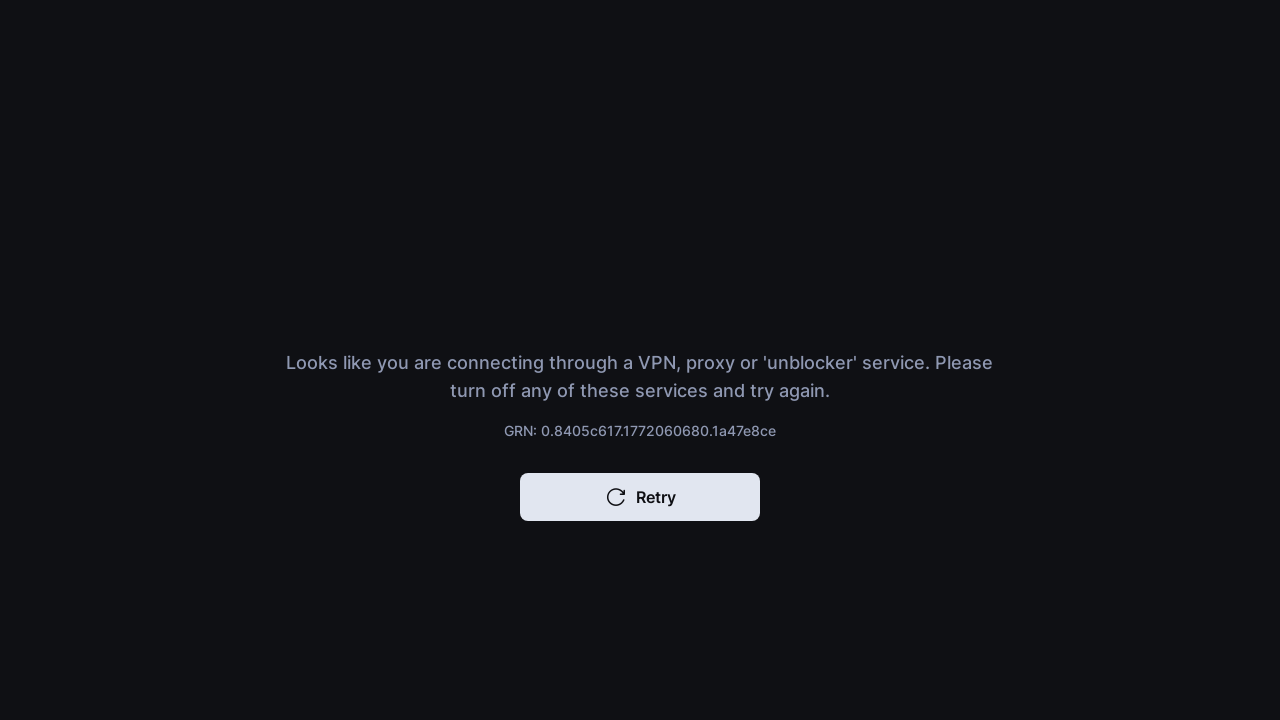

Took screenshot of Hotstar homepage
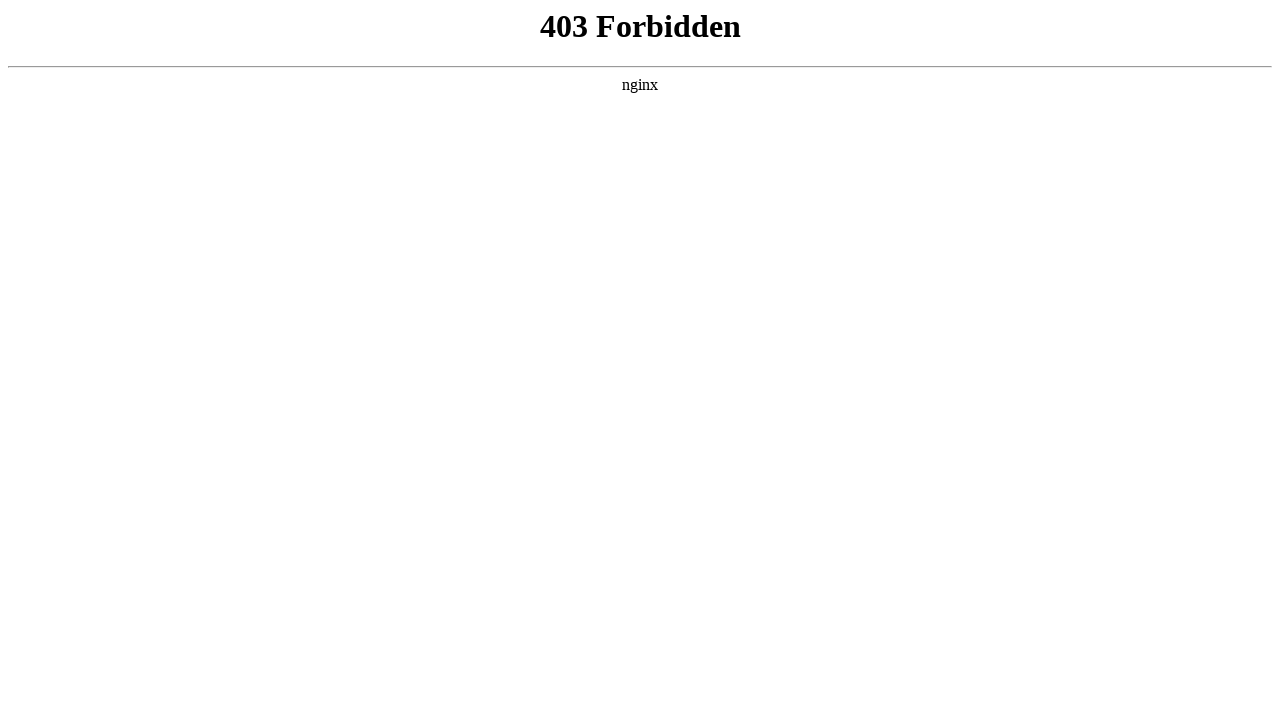

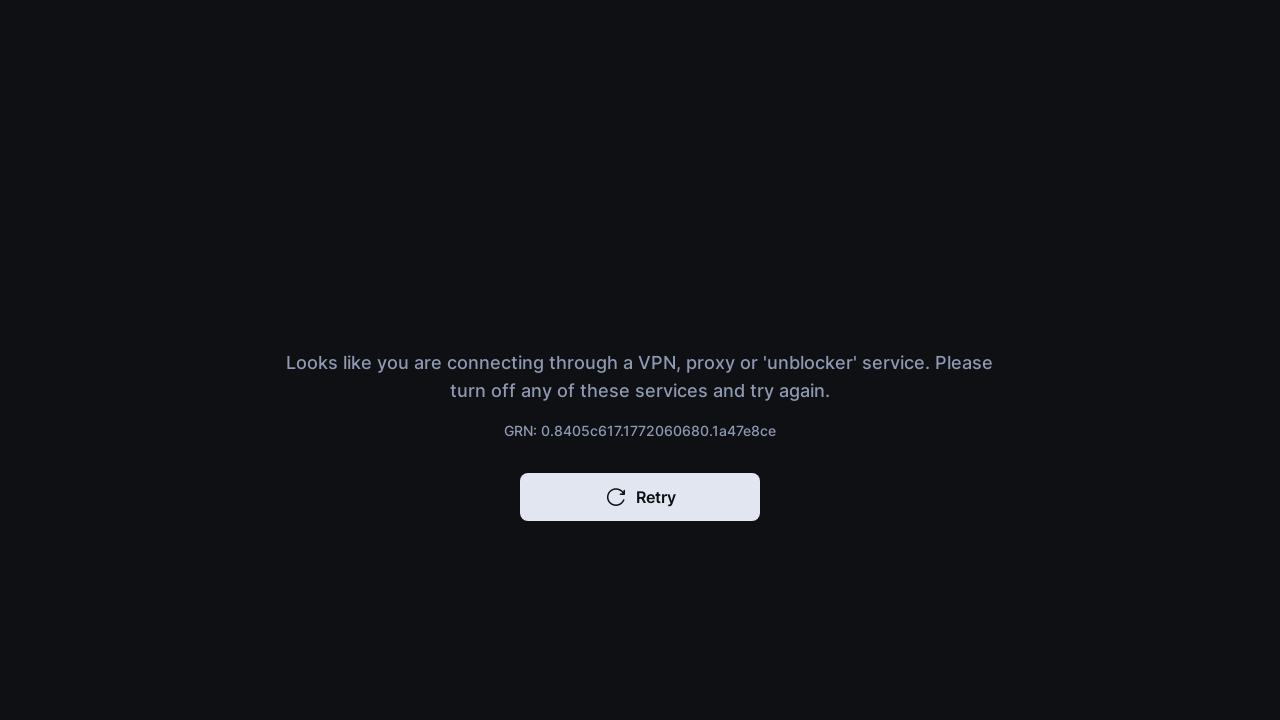